Demonstrates implicit wait behavior by navigating to a form page and clicking the submit button

Starting URL: https://the-internet.herokuapp.com/login

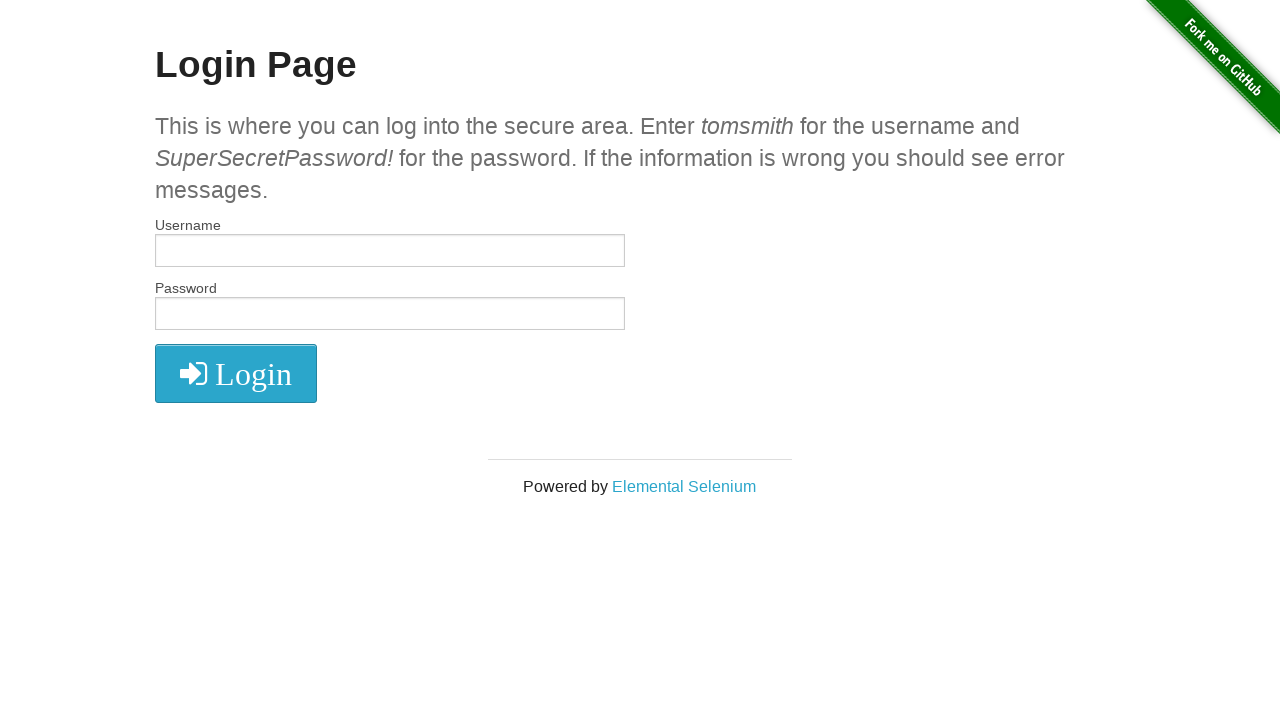

Clicked submit button on the login form at (236, 373) on xpath=//*[@type='submit']
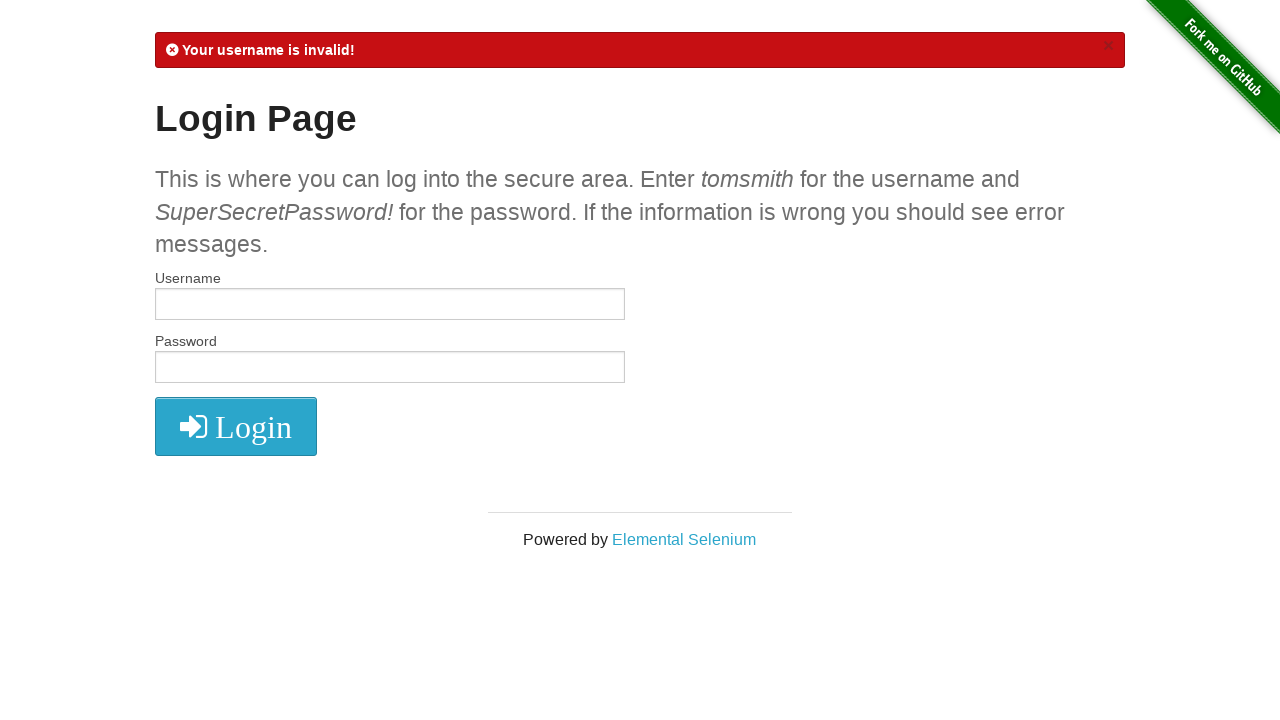

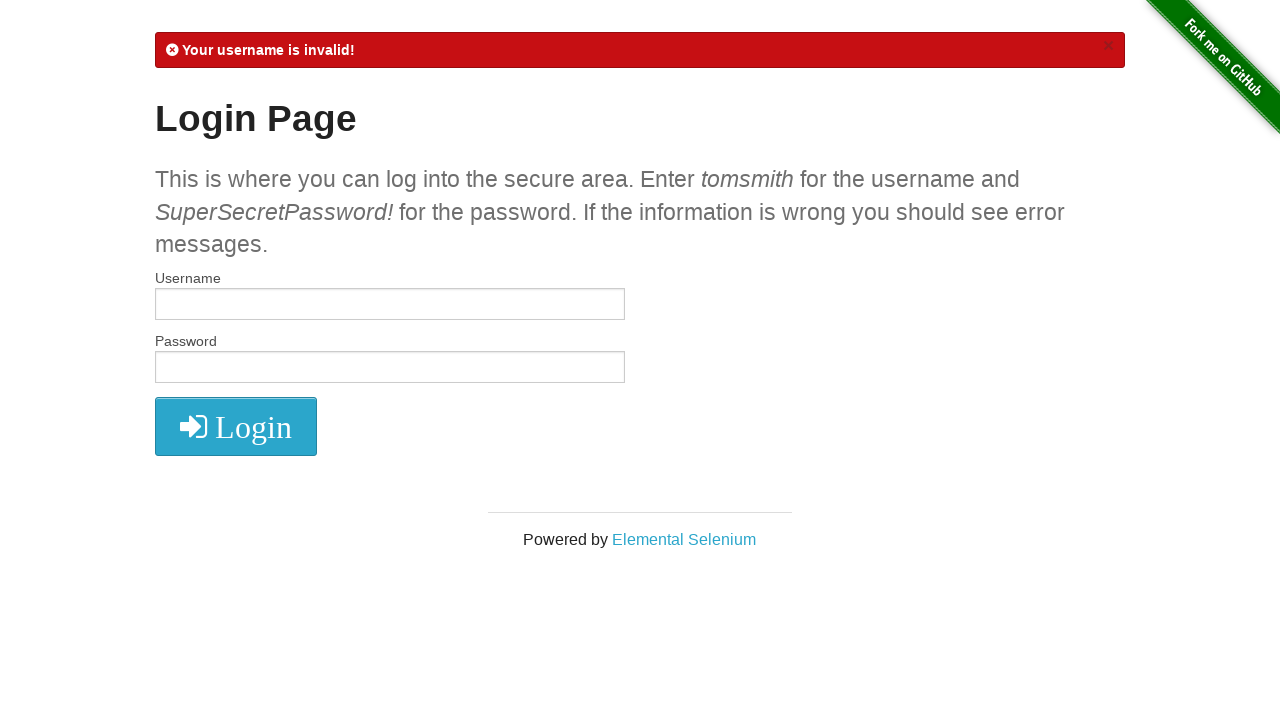